Tests entry ad modal by triggering it and closing the modal popup

Starting URL: http://the-internet.herokuapp.com/

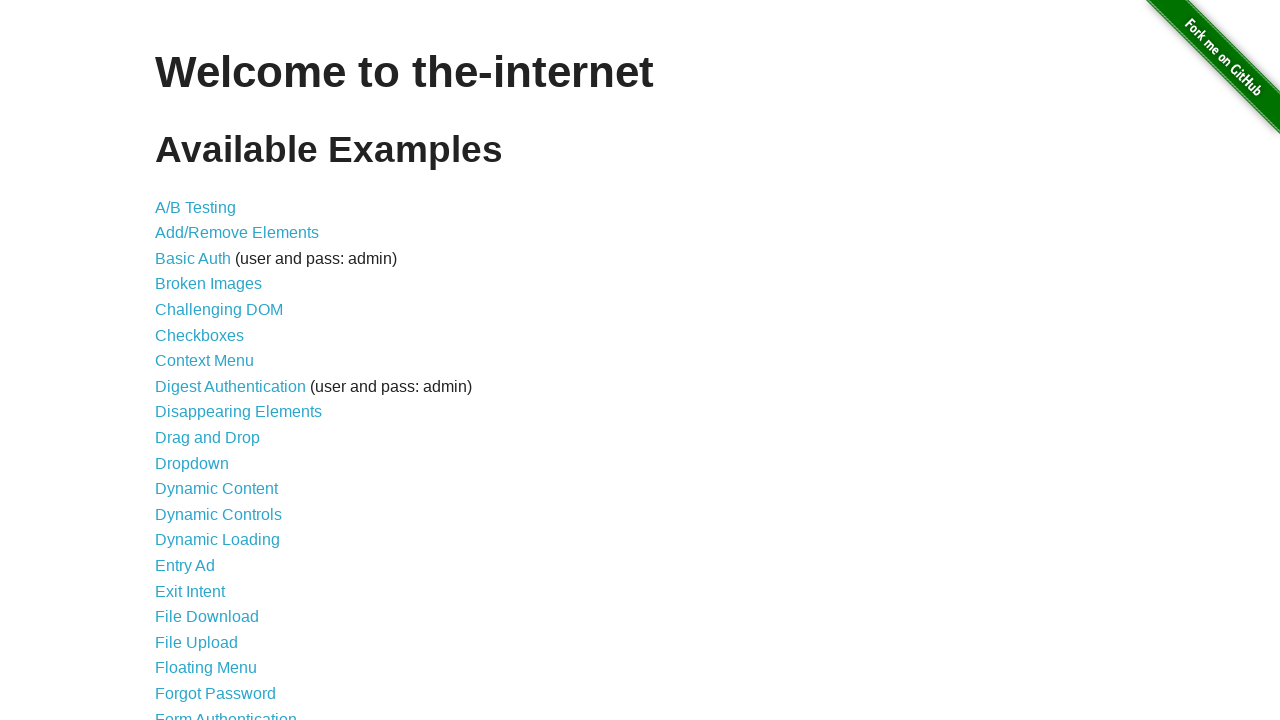

Clicked on Entry Ad link at (185, 566) on a[href="/entry_ad"]
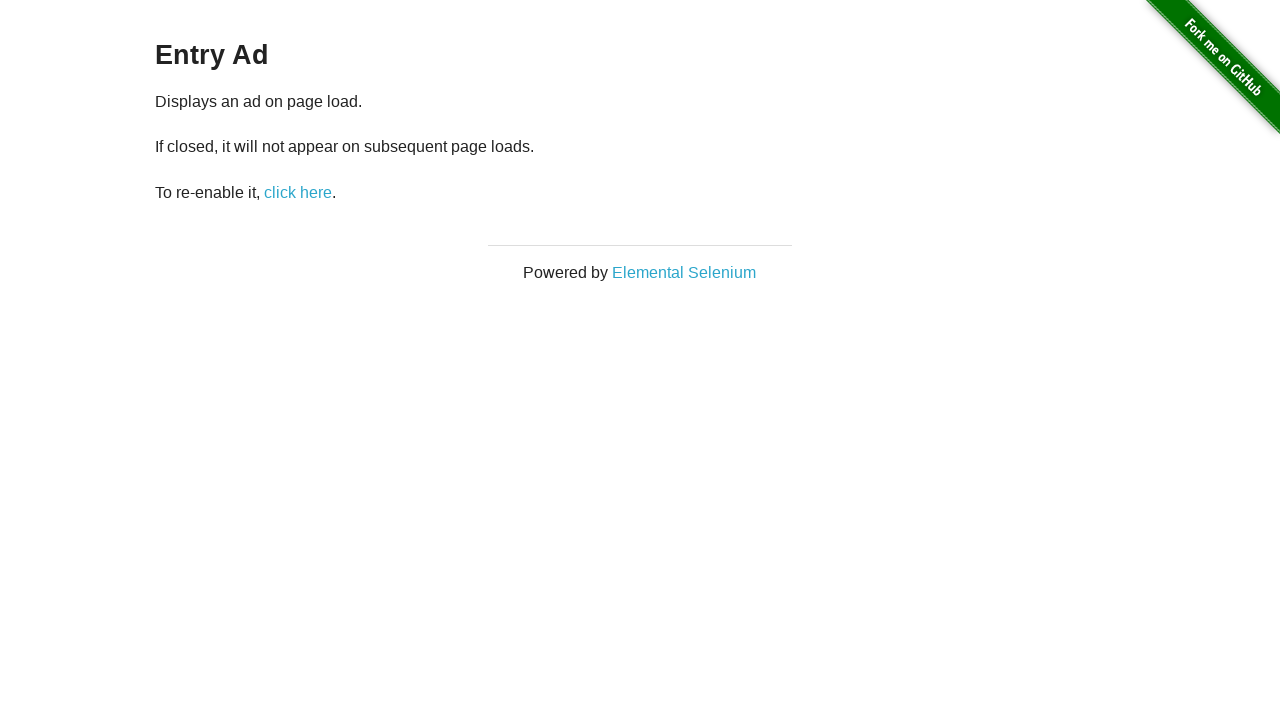

Clicked restart ad button to trigger entry ad modal at (298, 192) on a[id="restart-ad"]
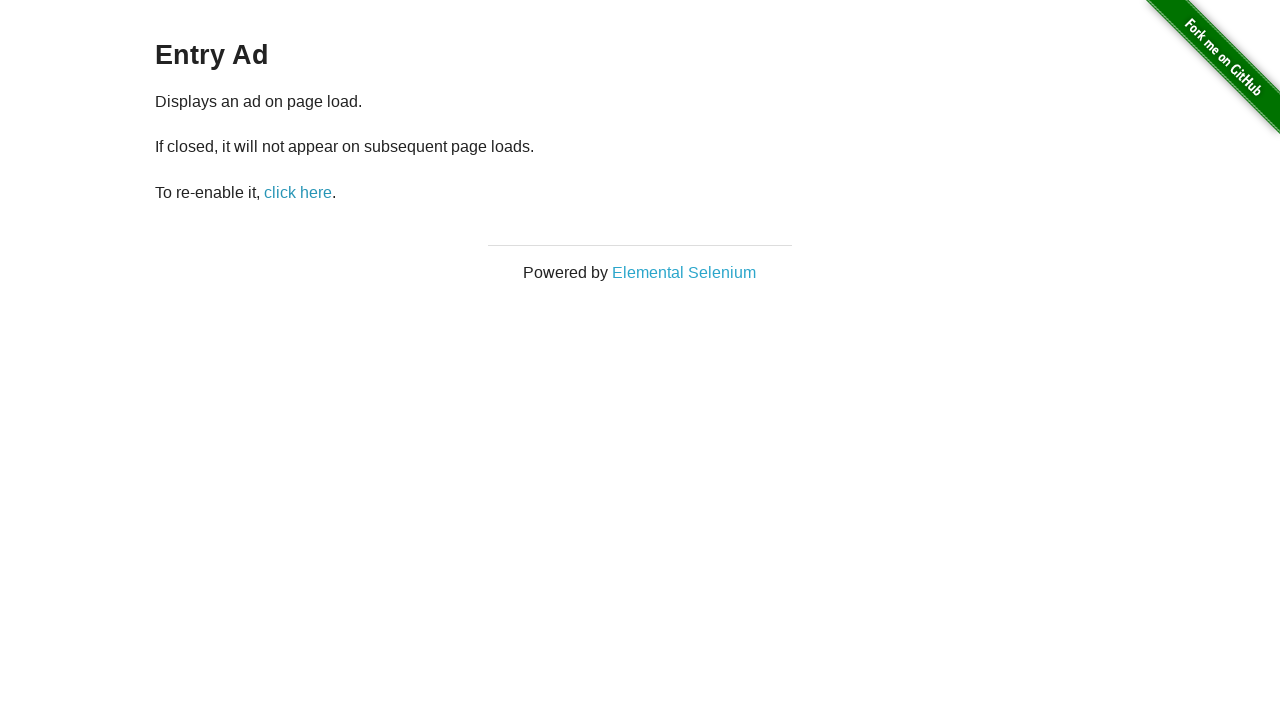

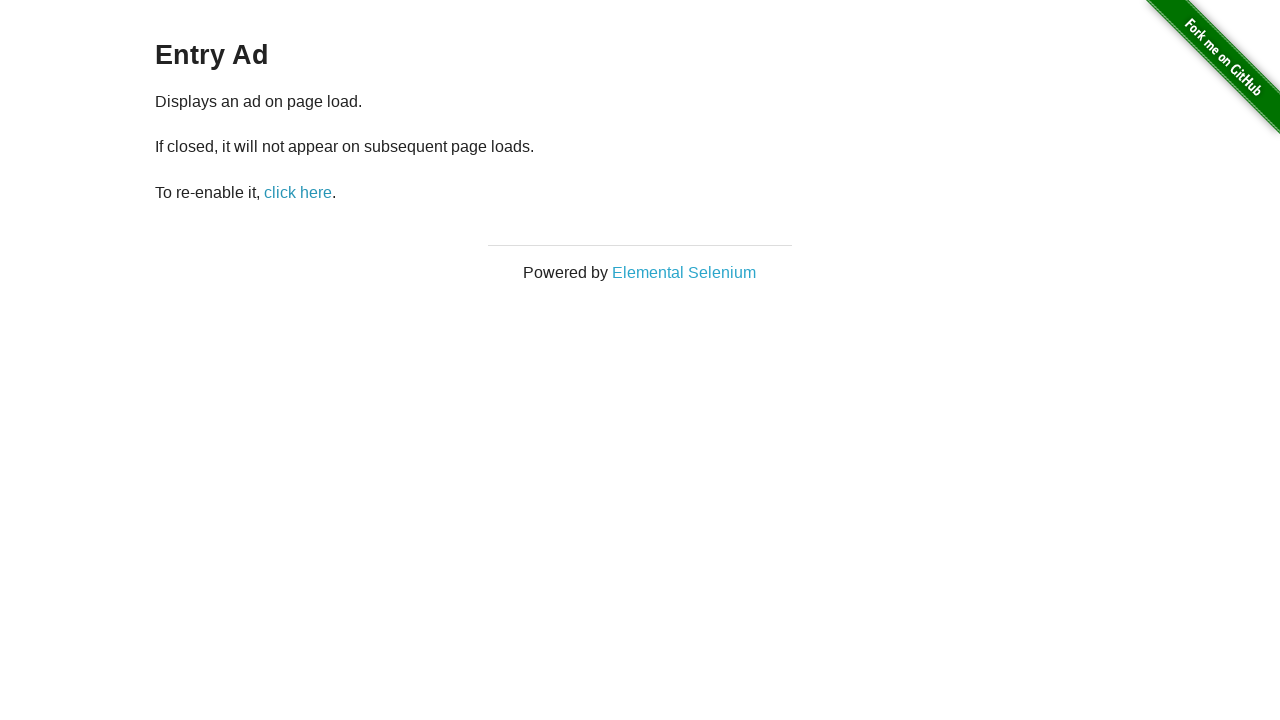